Tests dropdown selection functionality by selecting a state from a single-select dropdown and multiple hobbies from a multi-select dropdown on a signup form.

Starting URL: https://freelance-learn-automation.vercel.app/signup

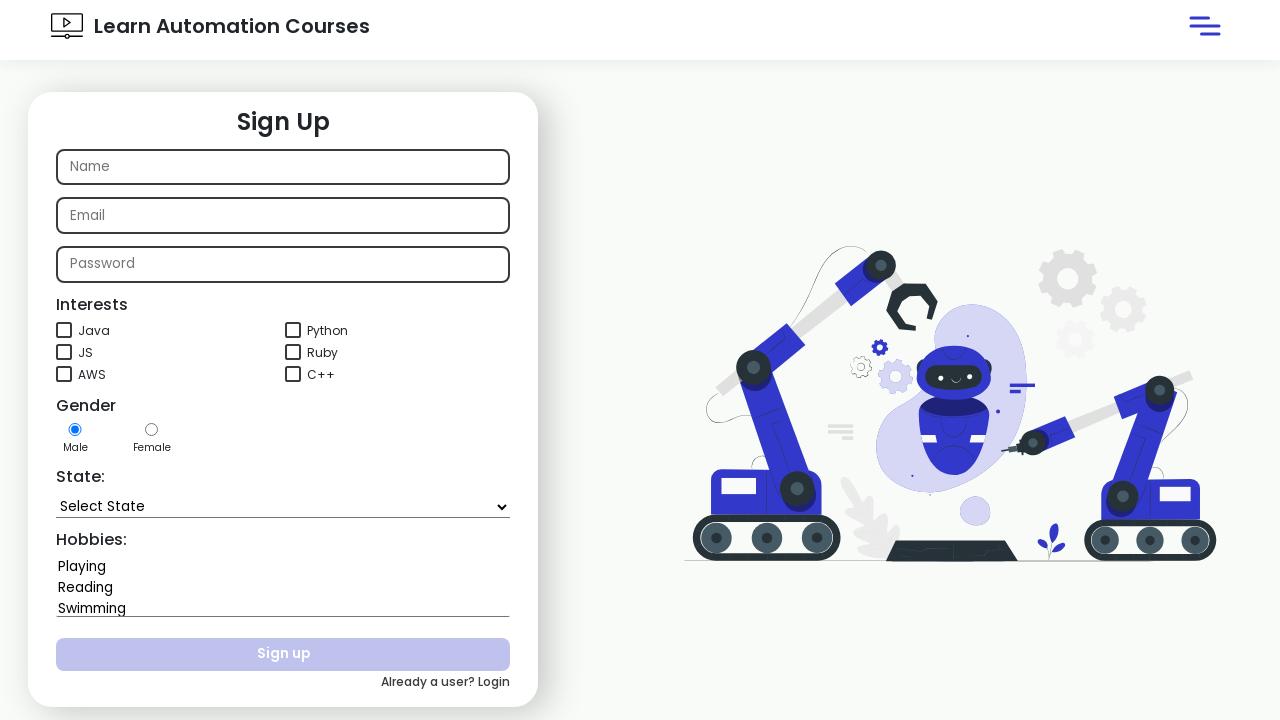

Waited for state dropdown to load
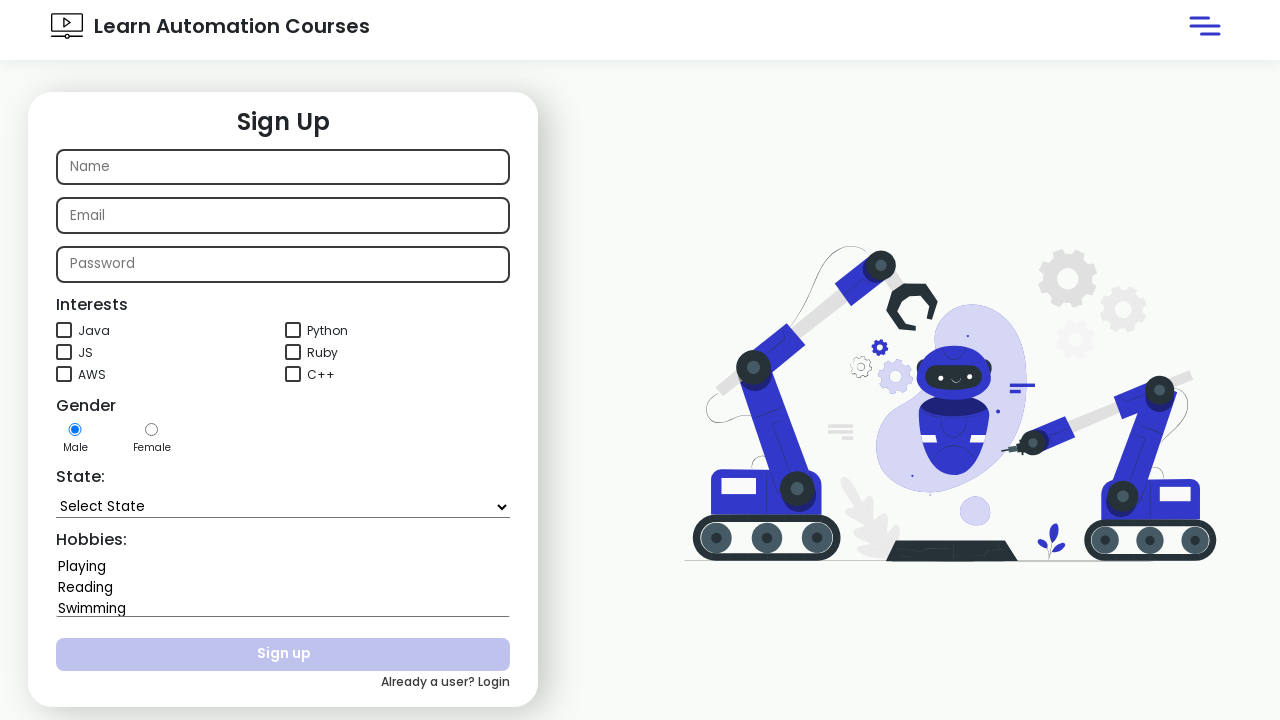

Selected 'Goa' from state dropdown on #state
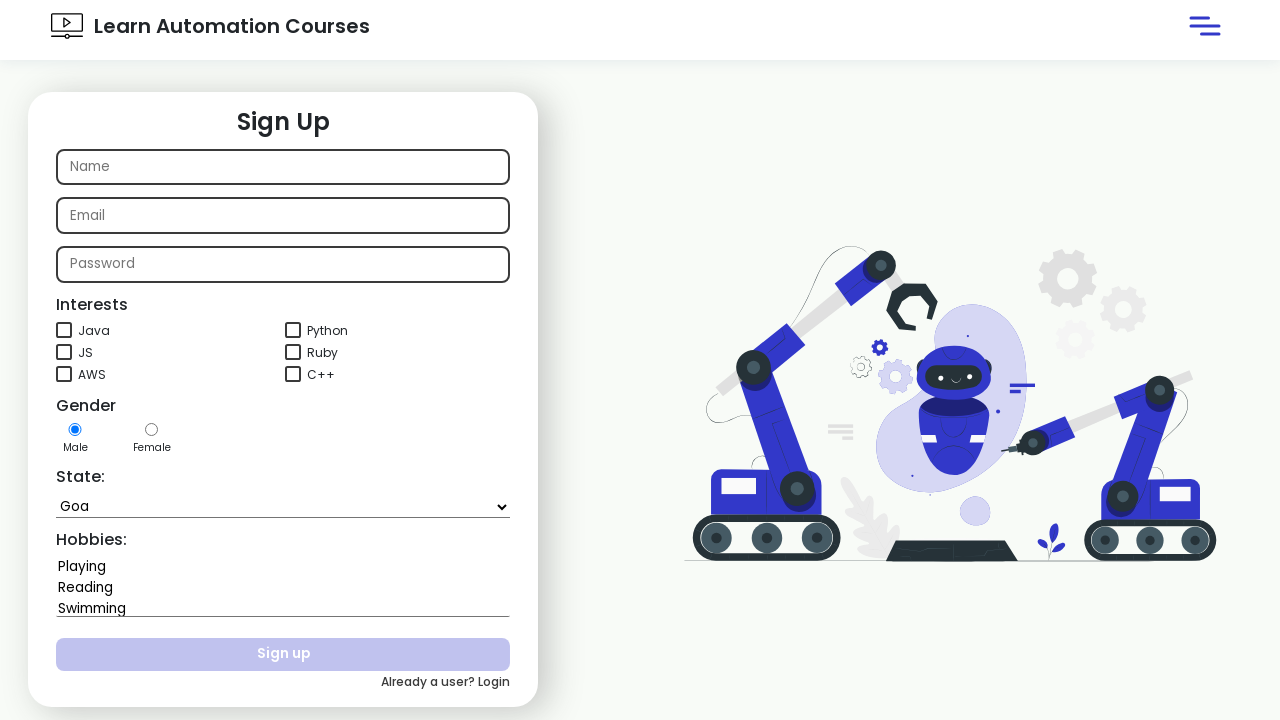

Selected 'Playing' from hobbies dropdown on select[name='hobbies']
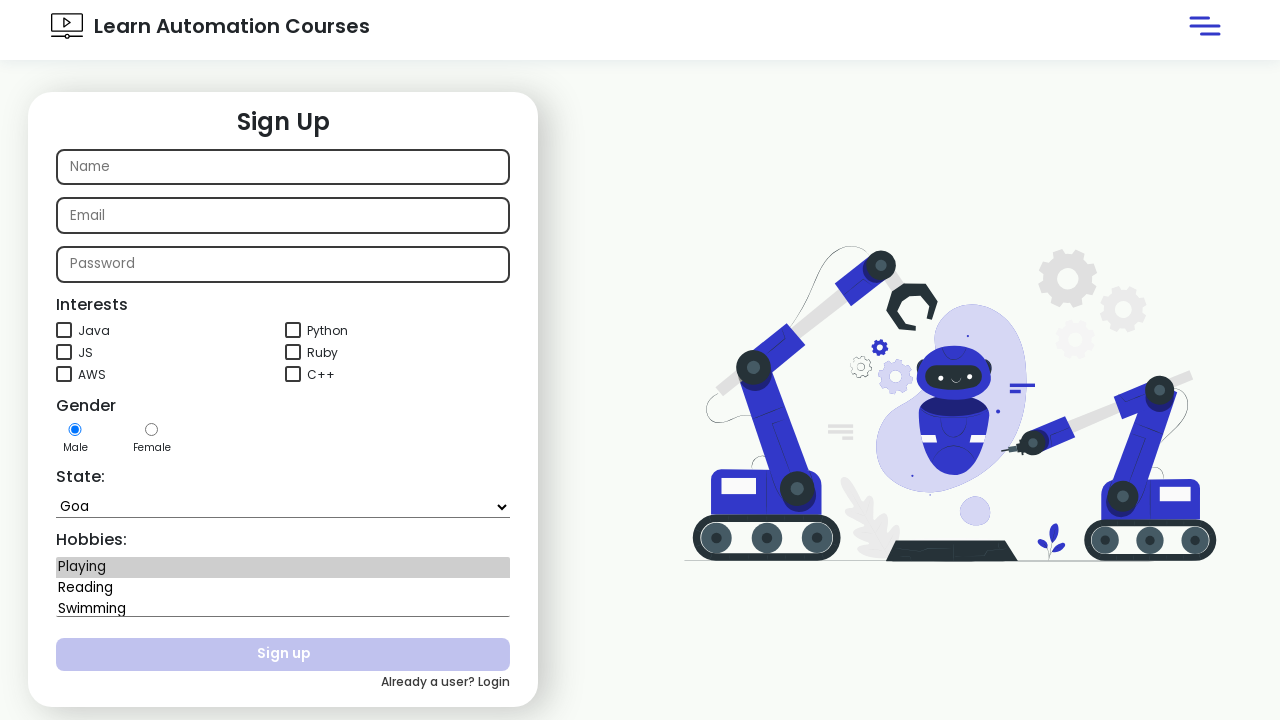

Selected 'Swimming' from hobbies dropdown on select[name='hobbies']
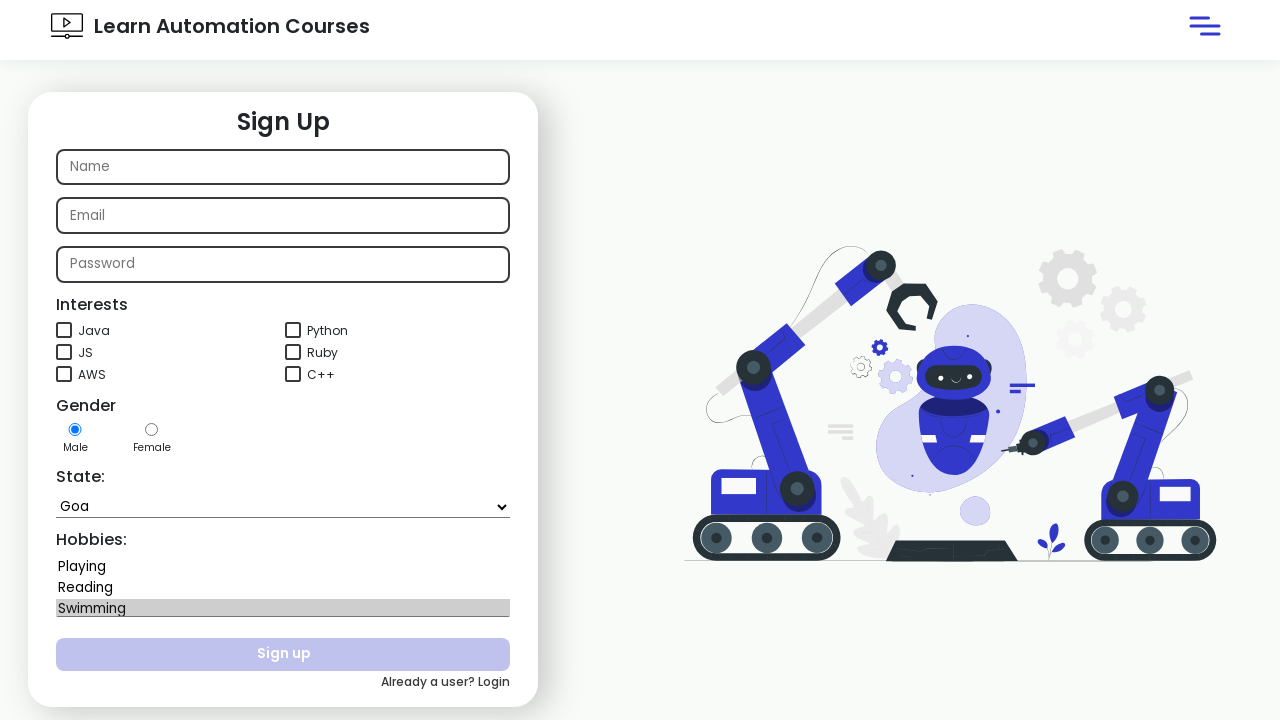

Verified state selection: Goa
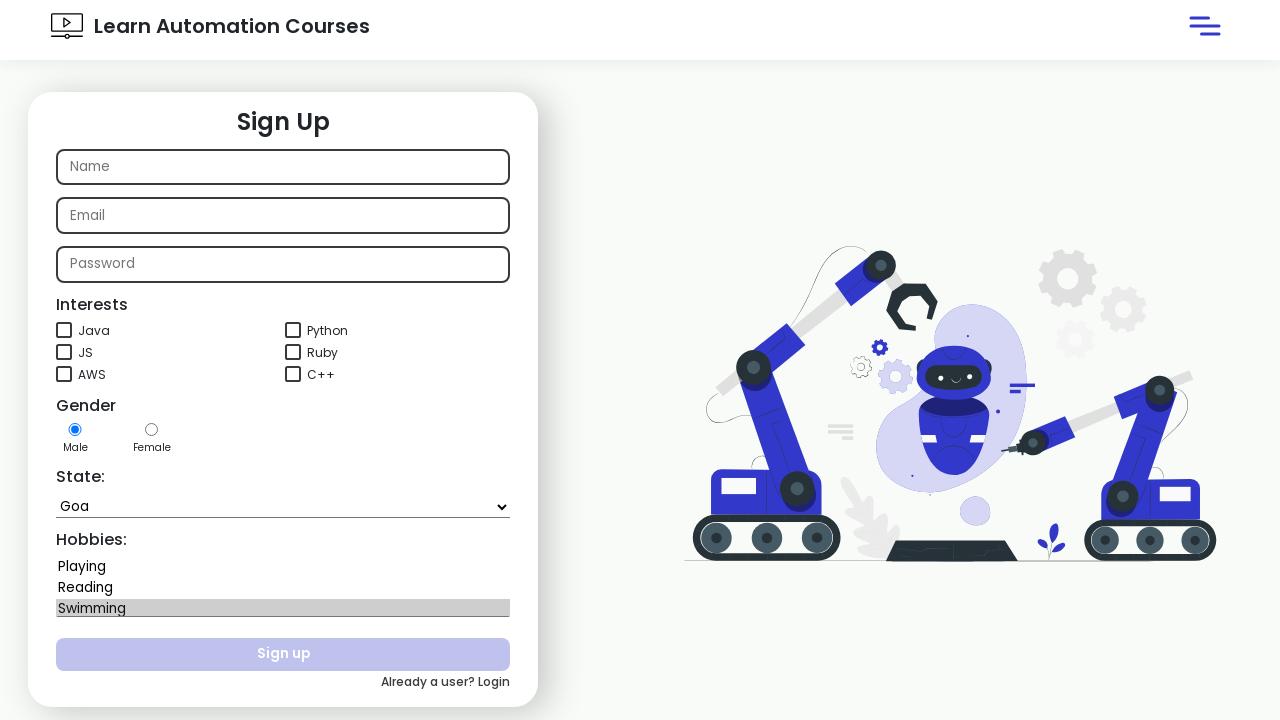

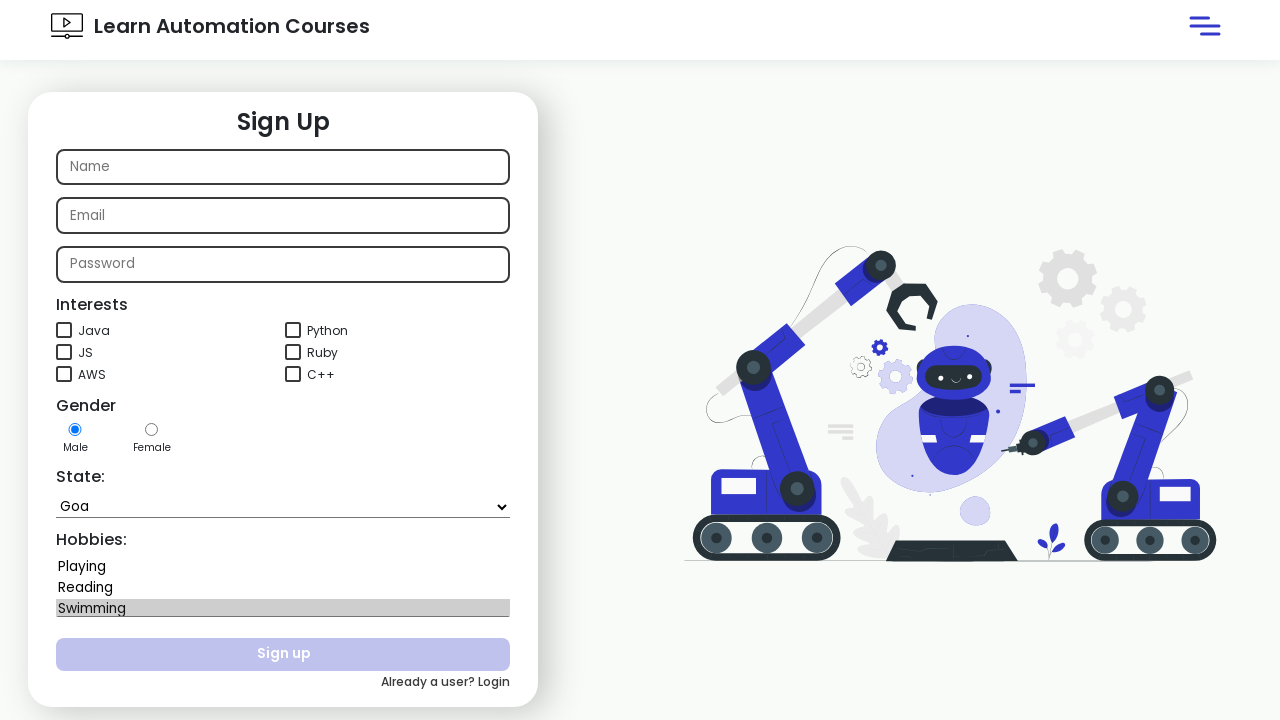